Tests keyboard input functionality by typing text into a text input field, verifying the value was entered, then clearing the field and verifying it is empty.

Starting URL: https://bonigarcia.dev/selenium-webdriver-java/web-form.html

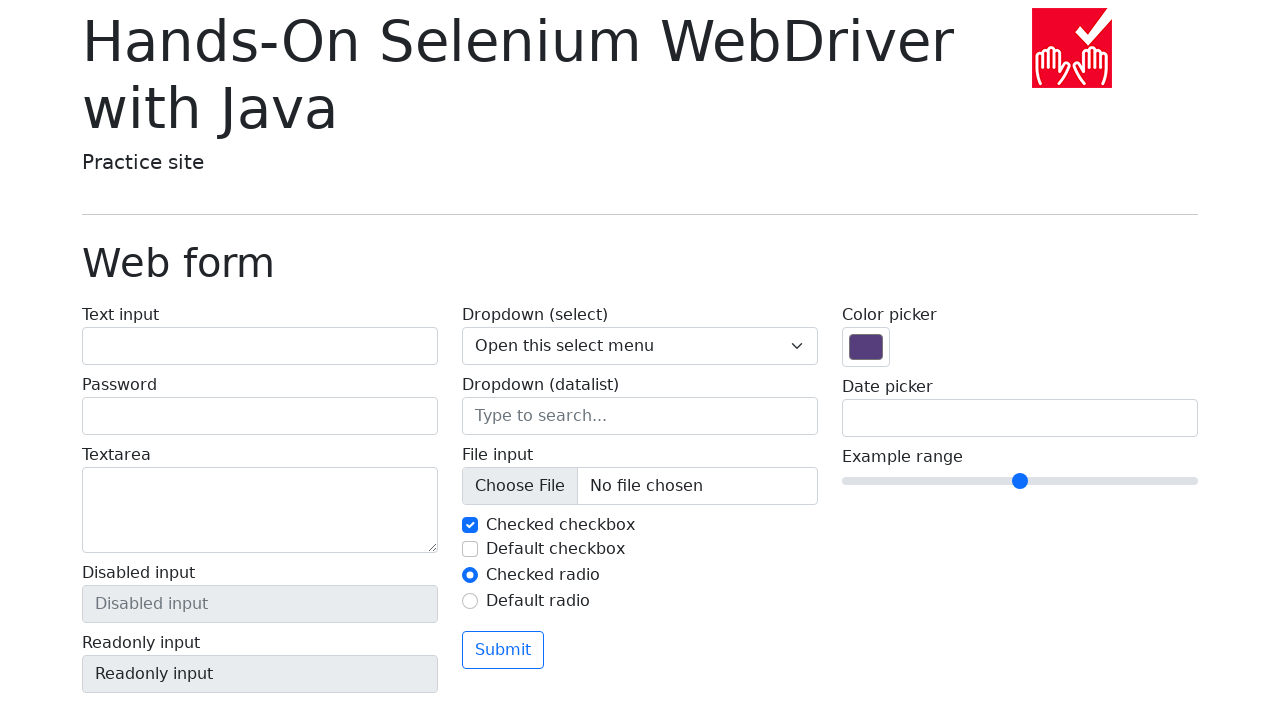

Filled text input field with 'Hello World!' on input[name='my-text']
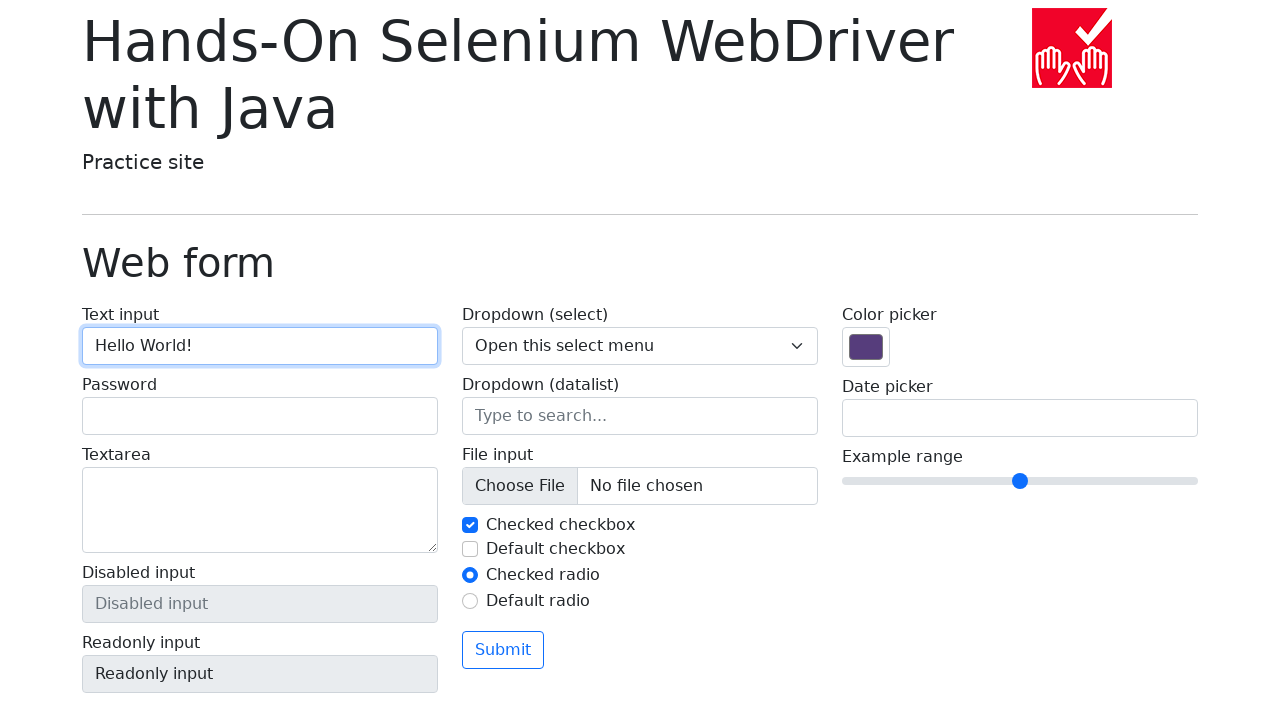

Located text input field
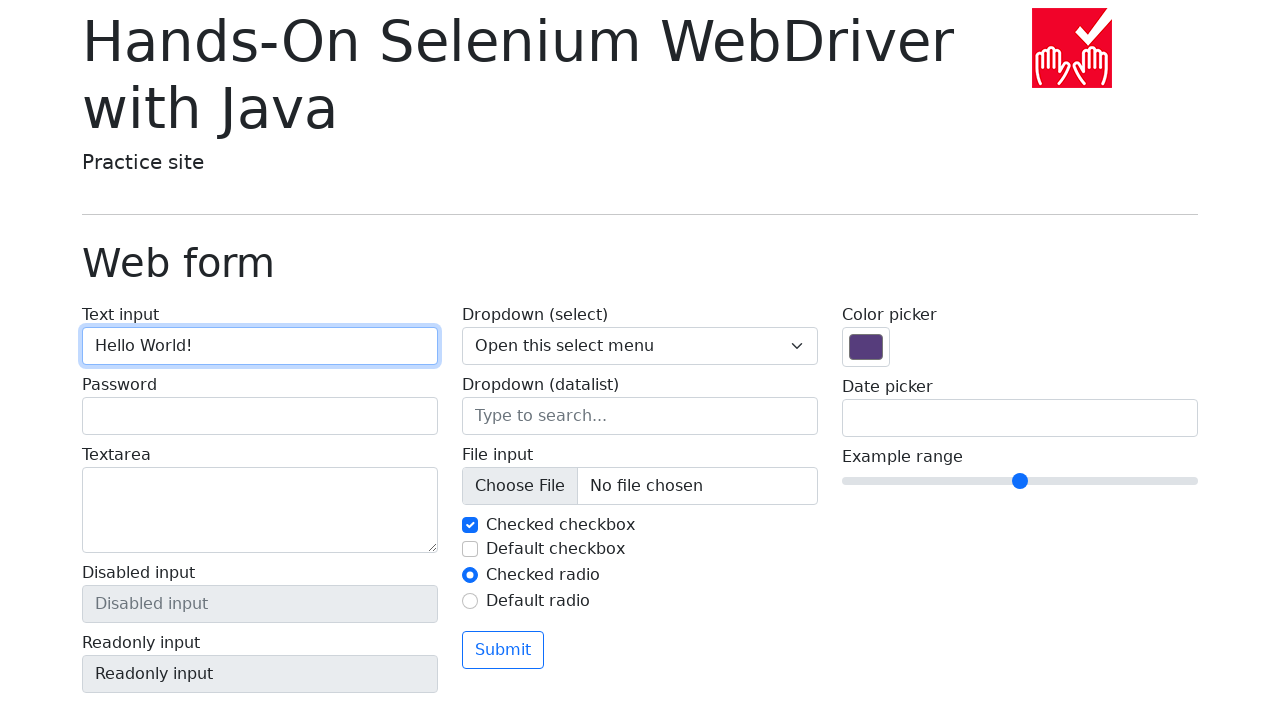

Verified text input contains 'Hello World!'
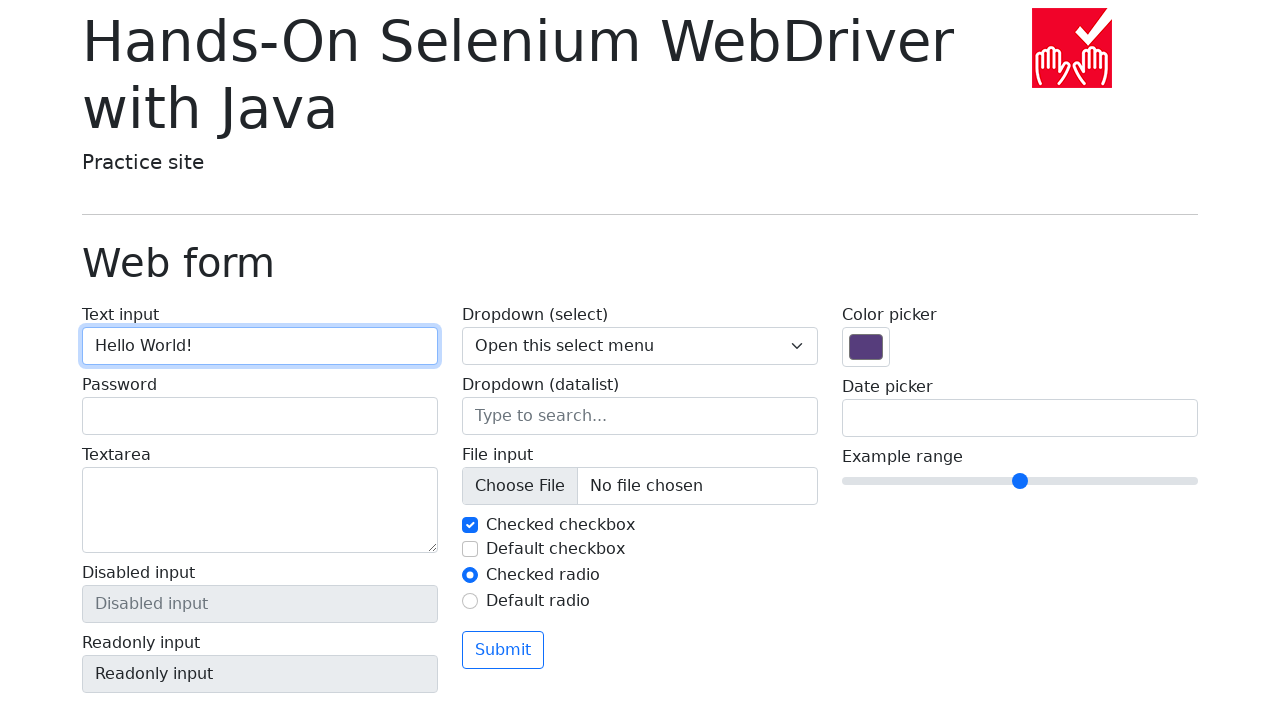

Cleared the text input field on input[name='my-text']
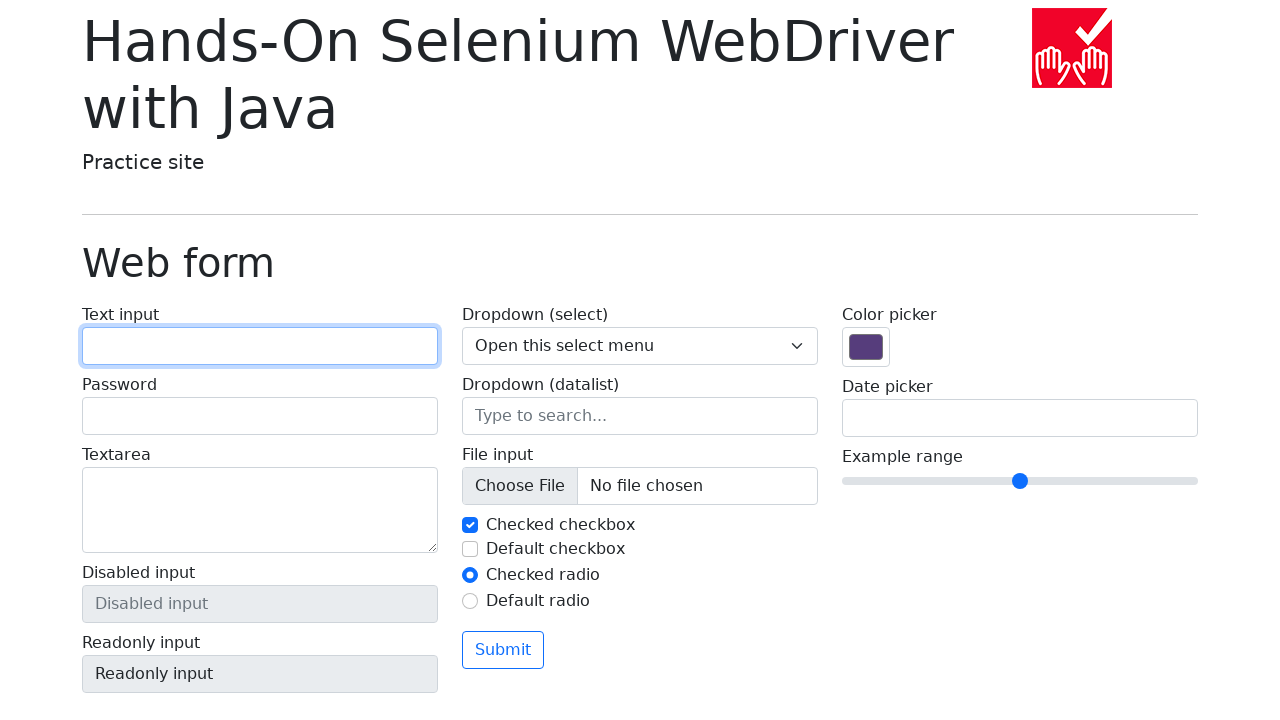

Verified text input field is now empty
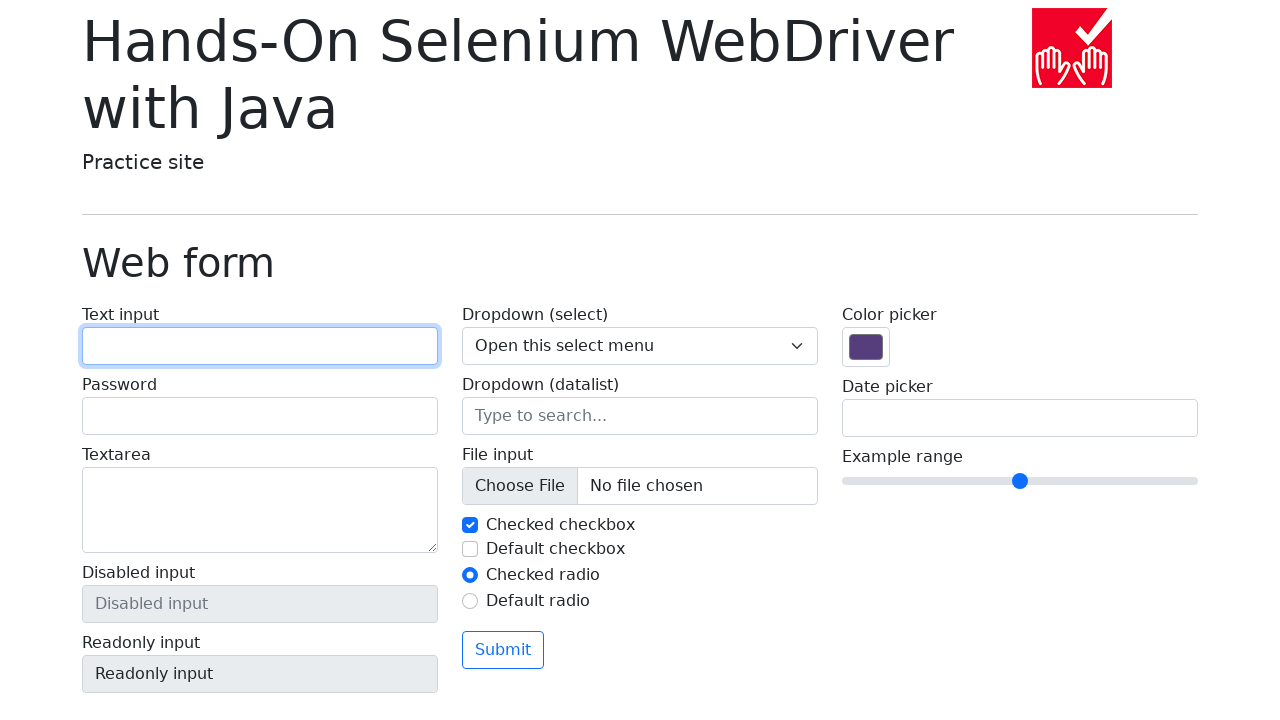

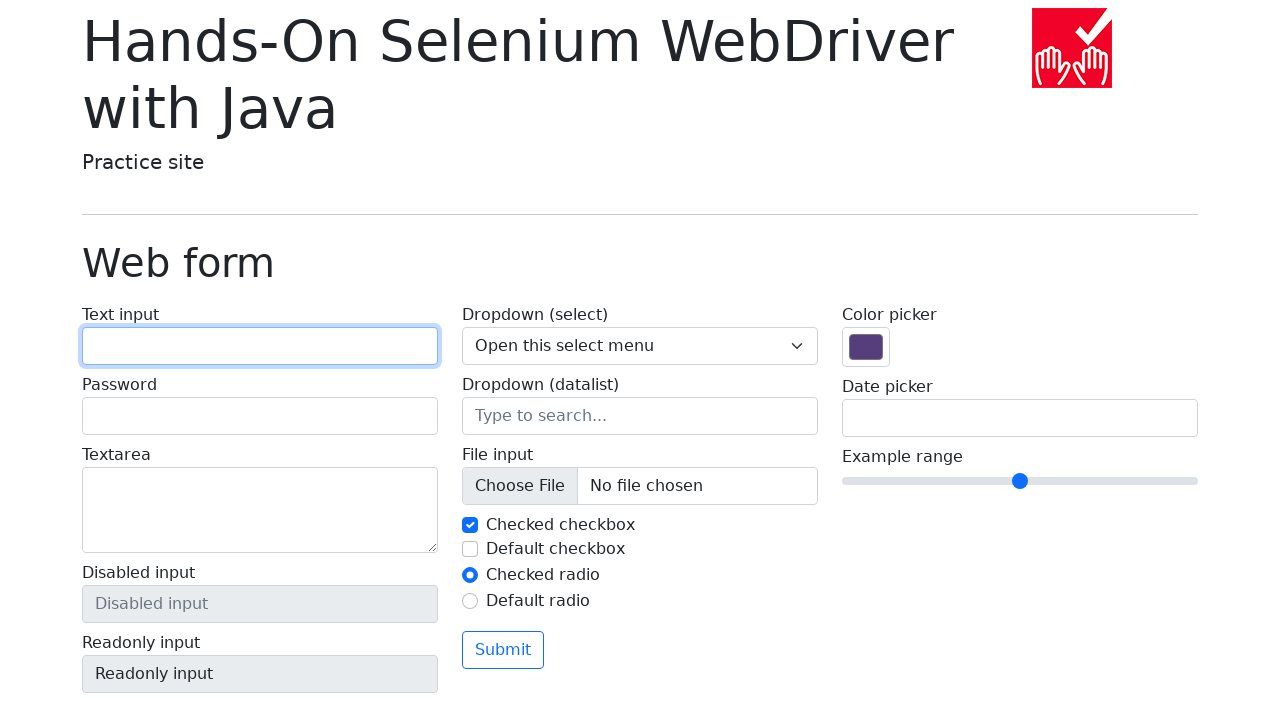